Navigates to a registration form page and verifies that the header text displays "Registration form" as expected

Starting URL: https://practice.cydeo.com/registration_form

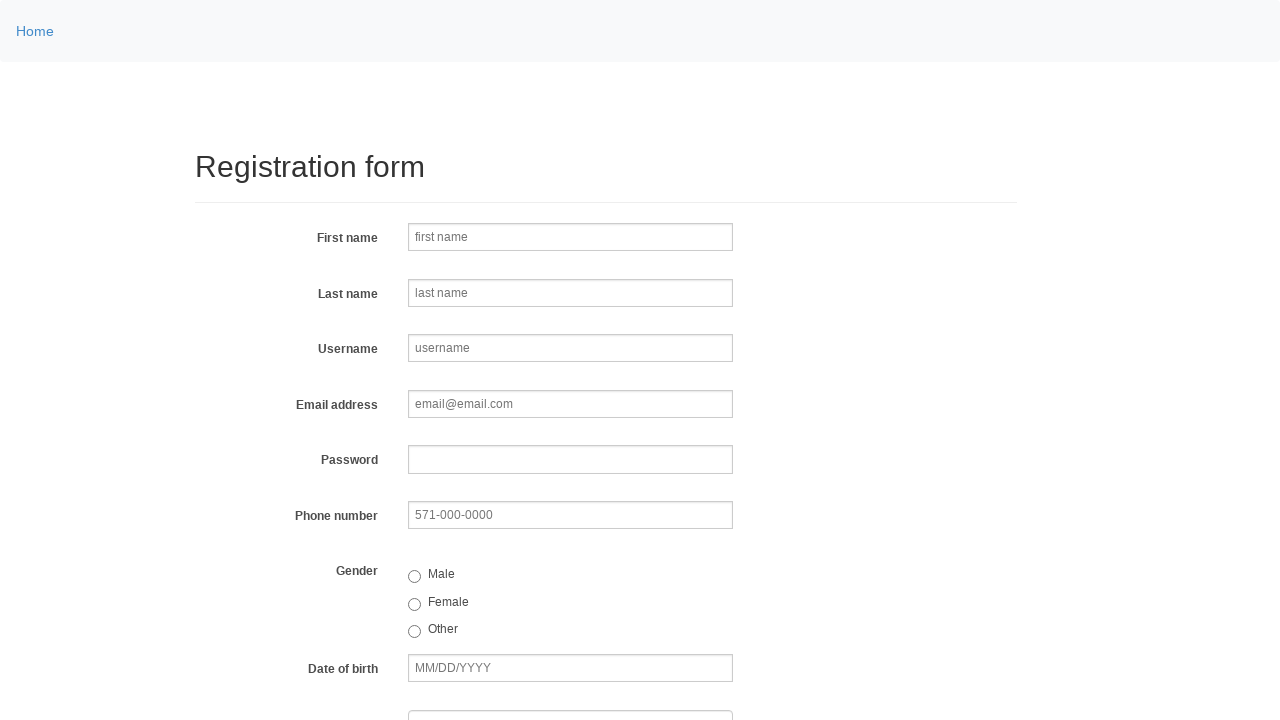

Navigated to registration form page at https://practice.cydeo.com/registration_form
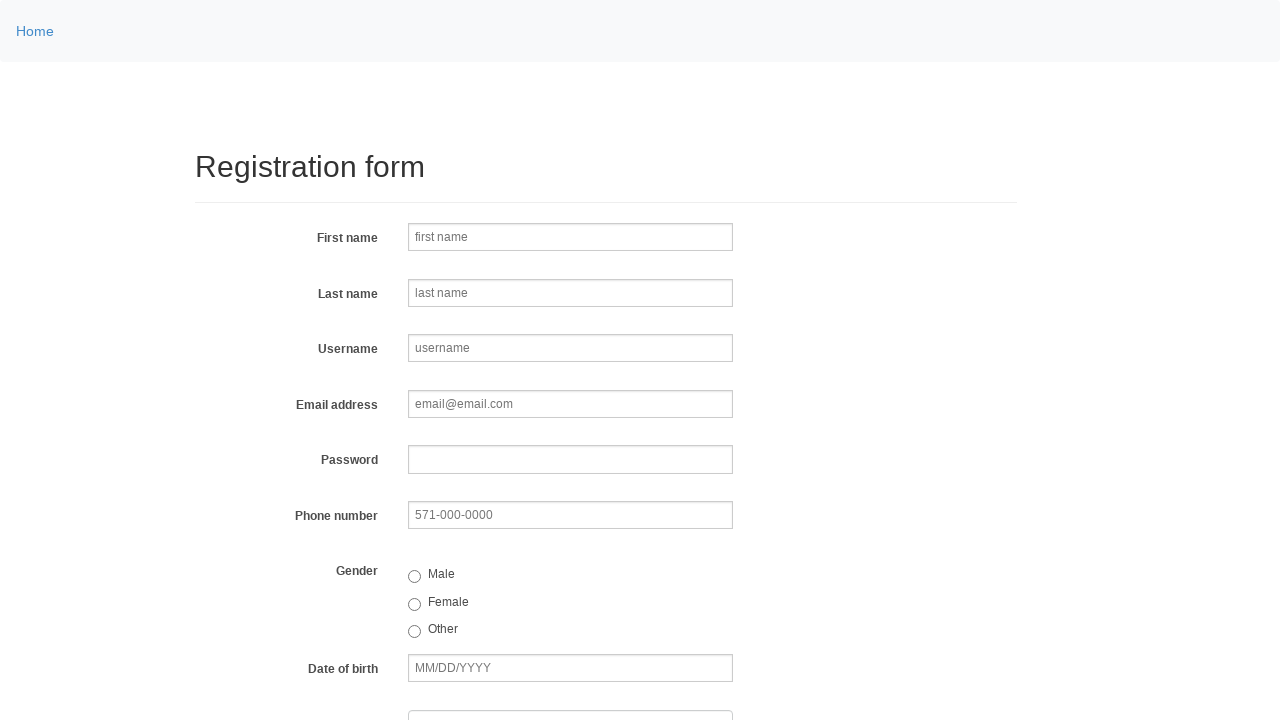

Header element (h2) loaded and is ready
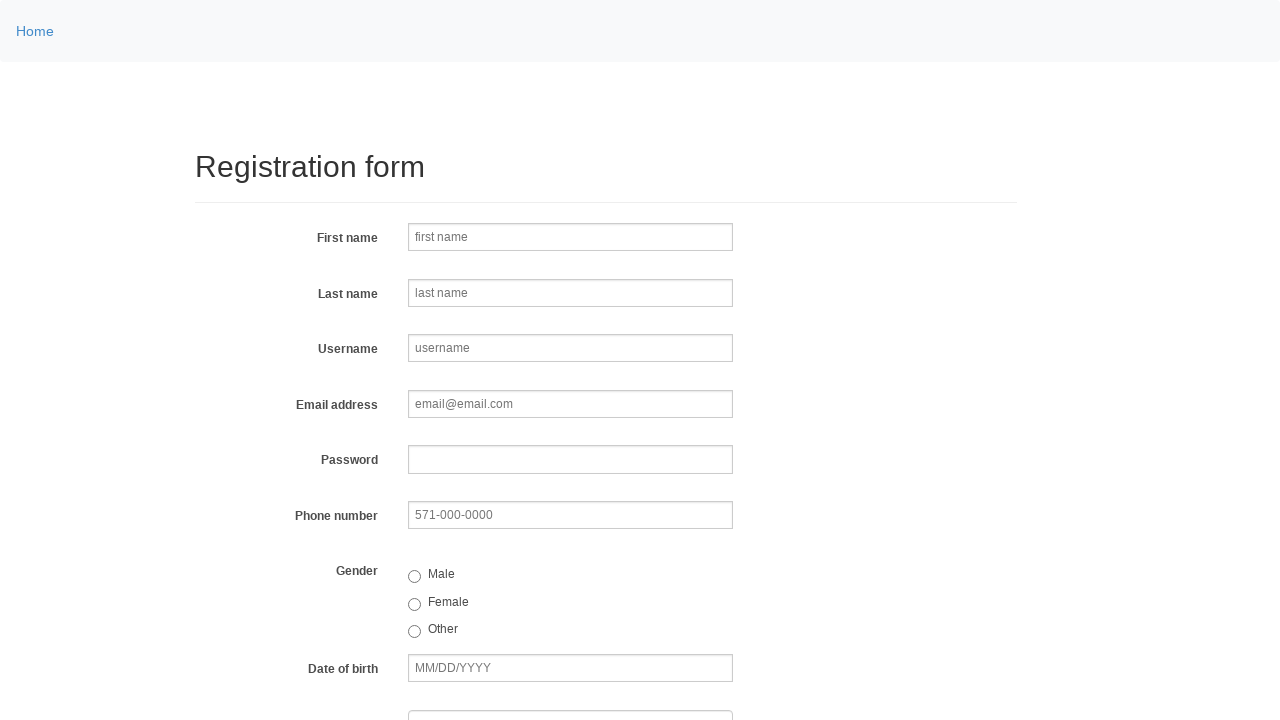

Retrieved header text content: 'Registration form'
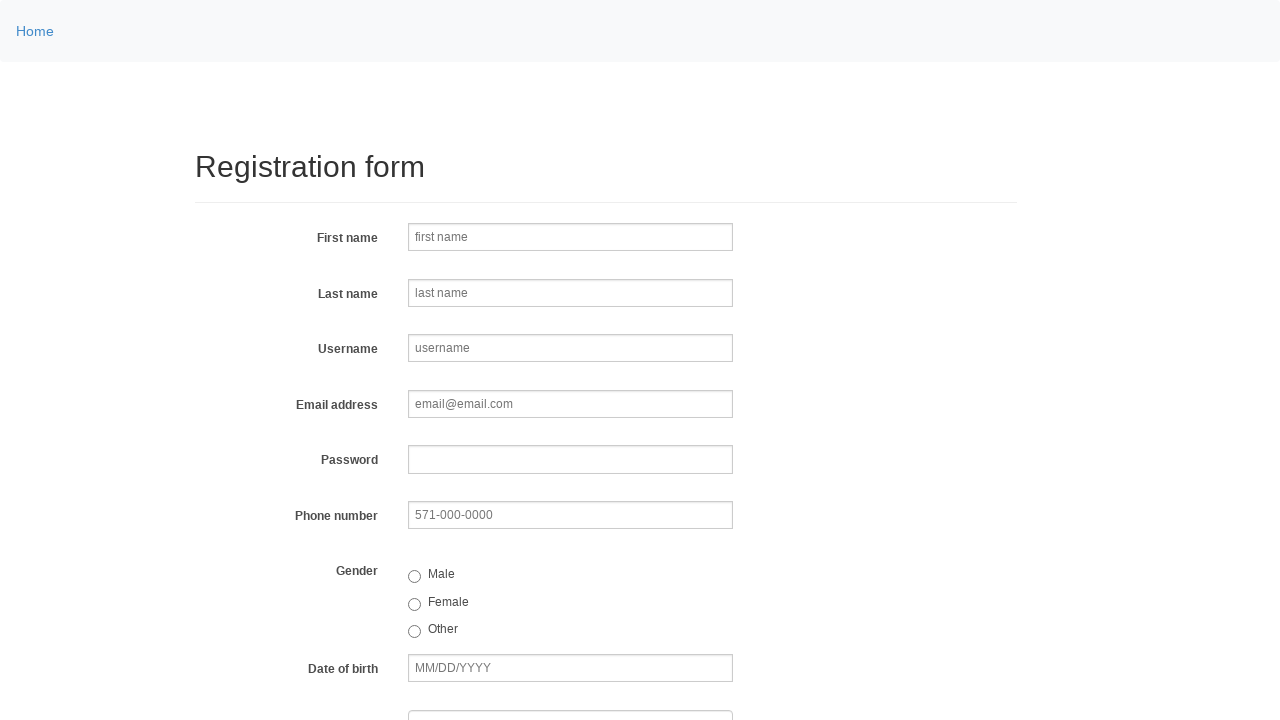

Verified header text matches expected value 'Registration form'
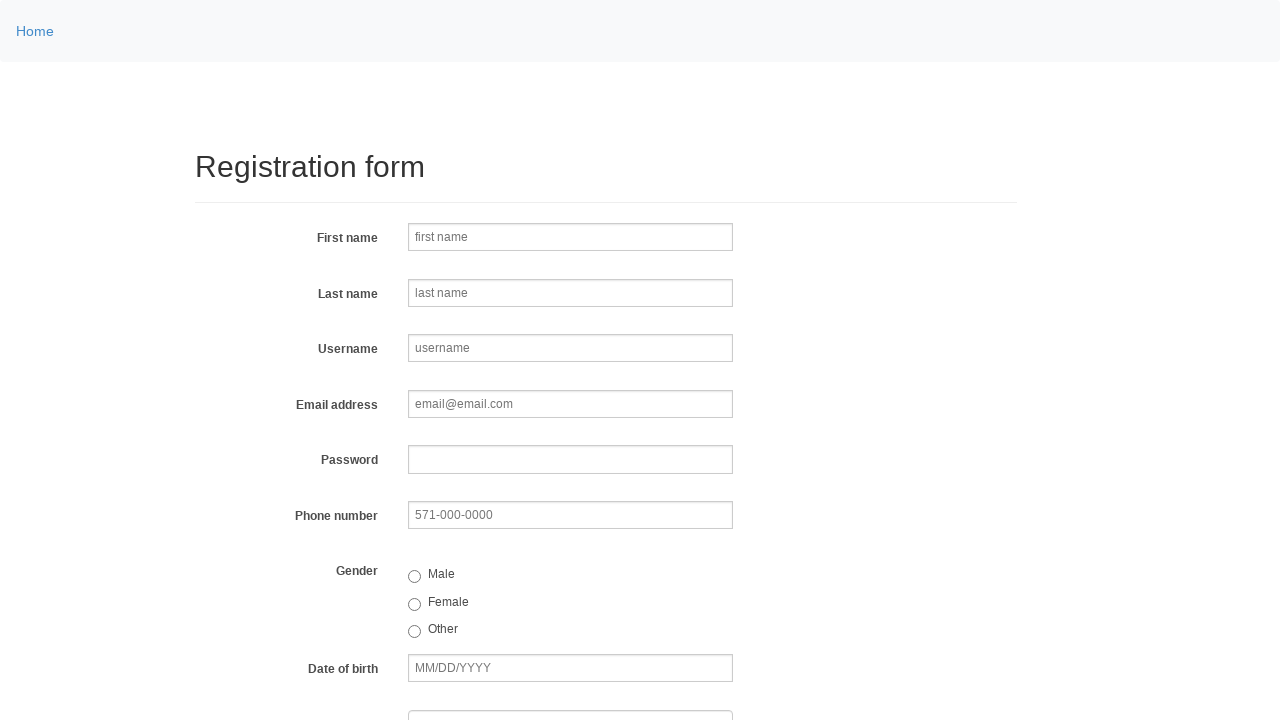

First name input field located and is ready
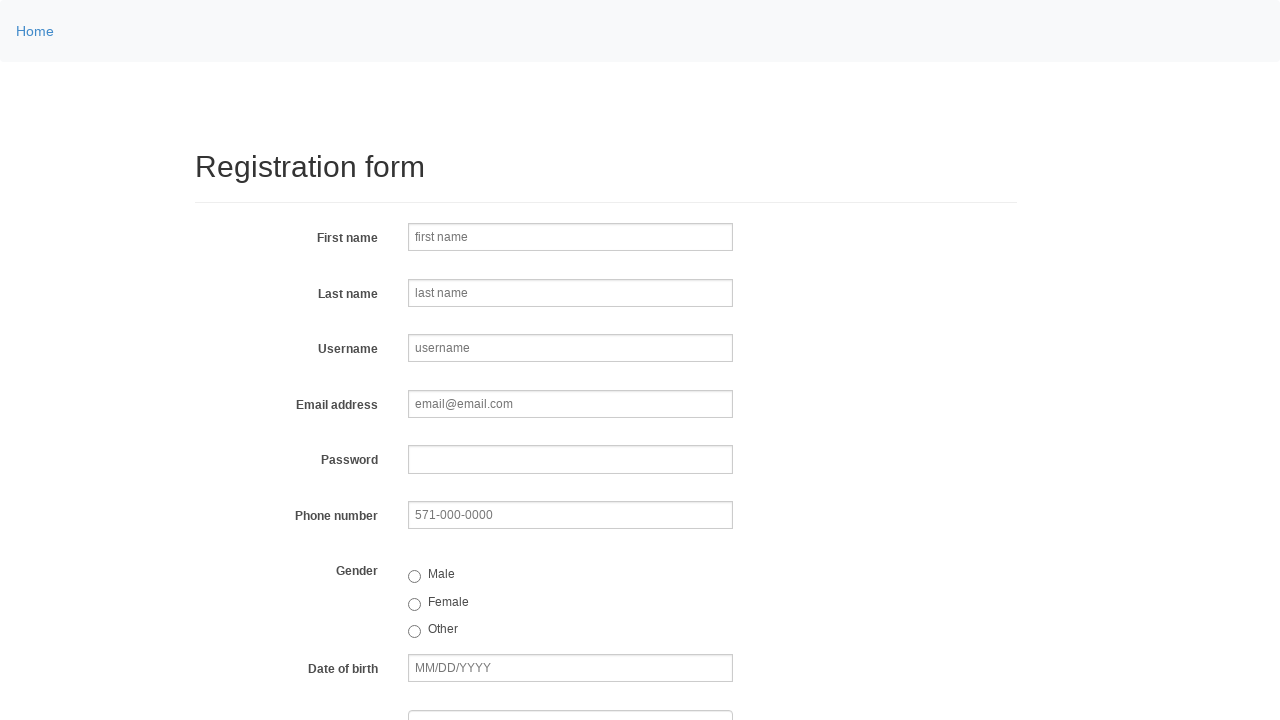

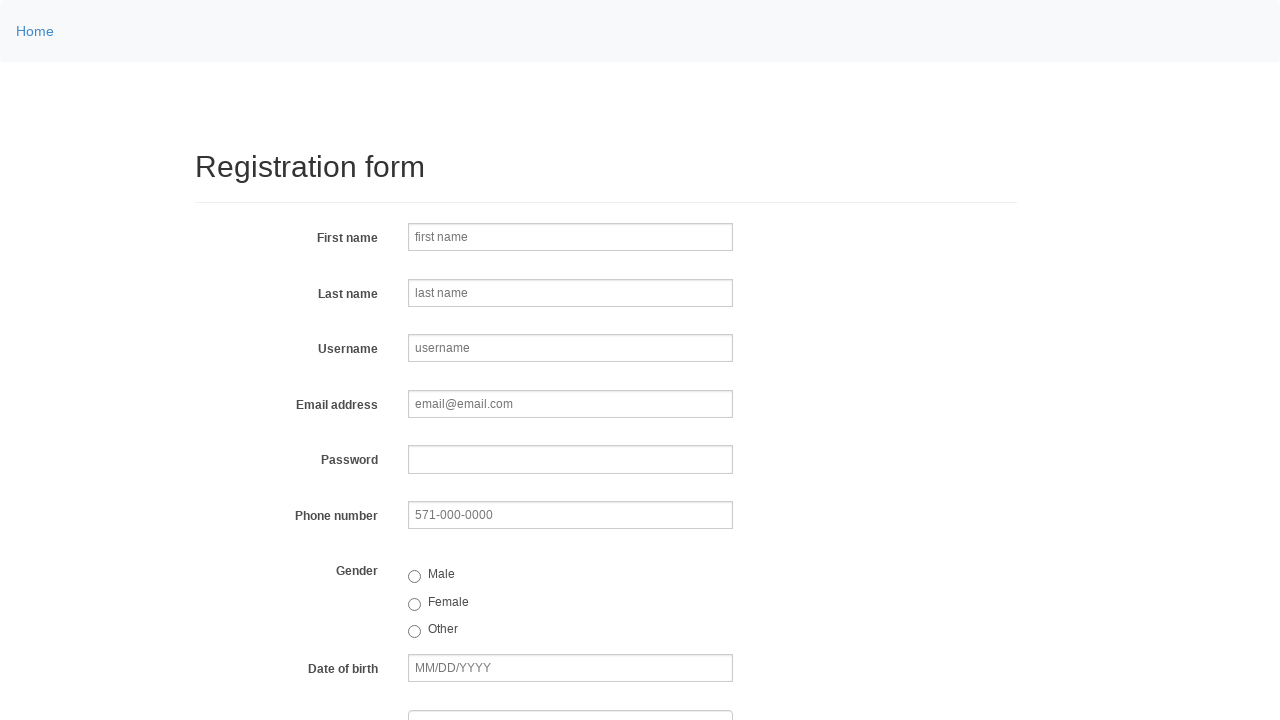